Navigates to wisequarter.com and verifies the URL contains "wisequarter"

Starting URL: https://www.wisequarter.com

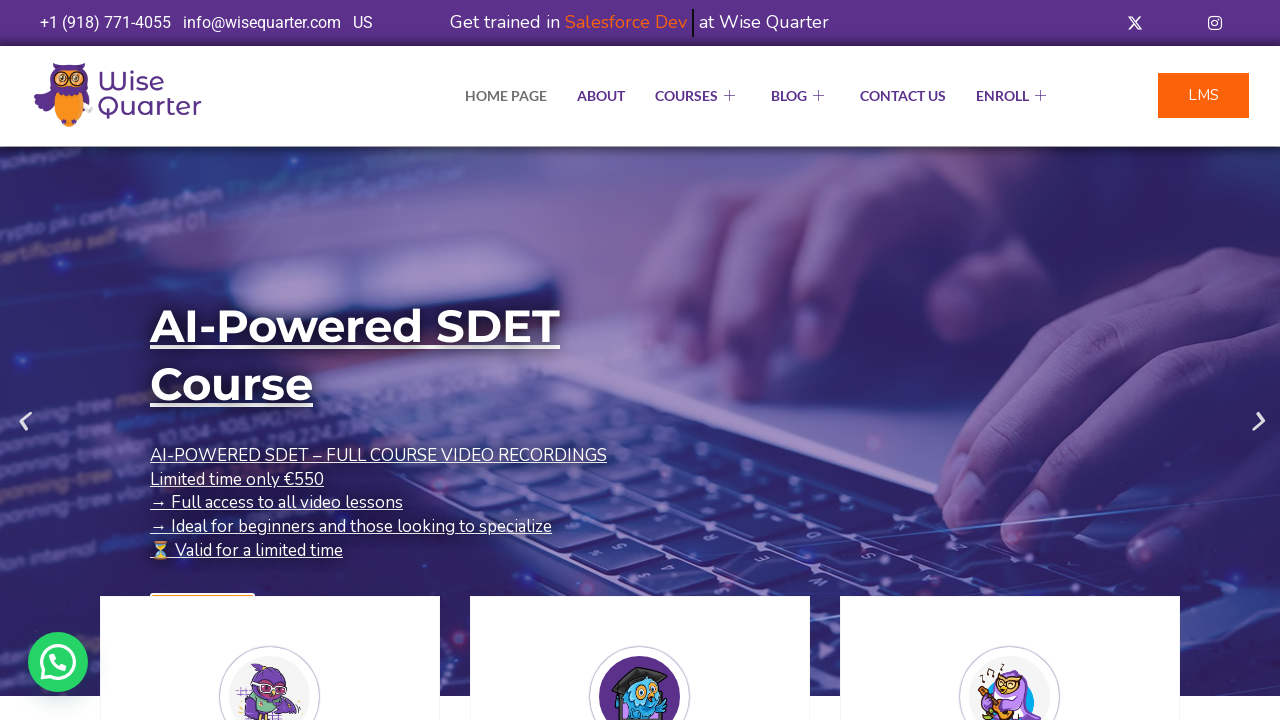

Navigated to https://www.wisequarter.com
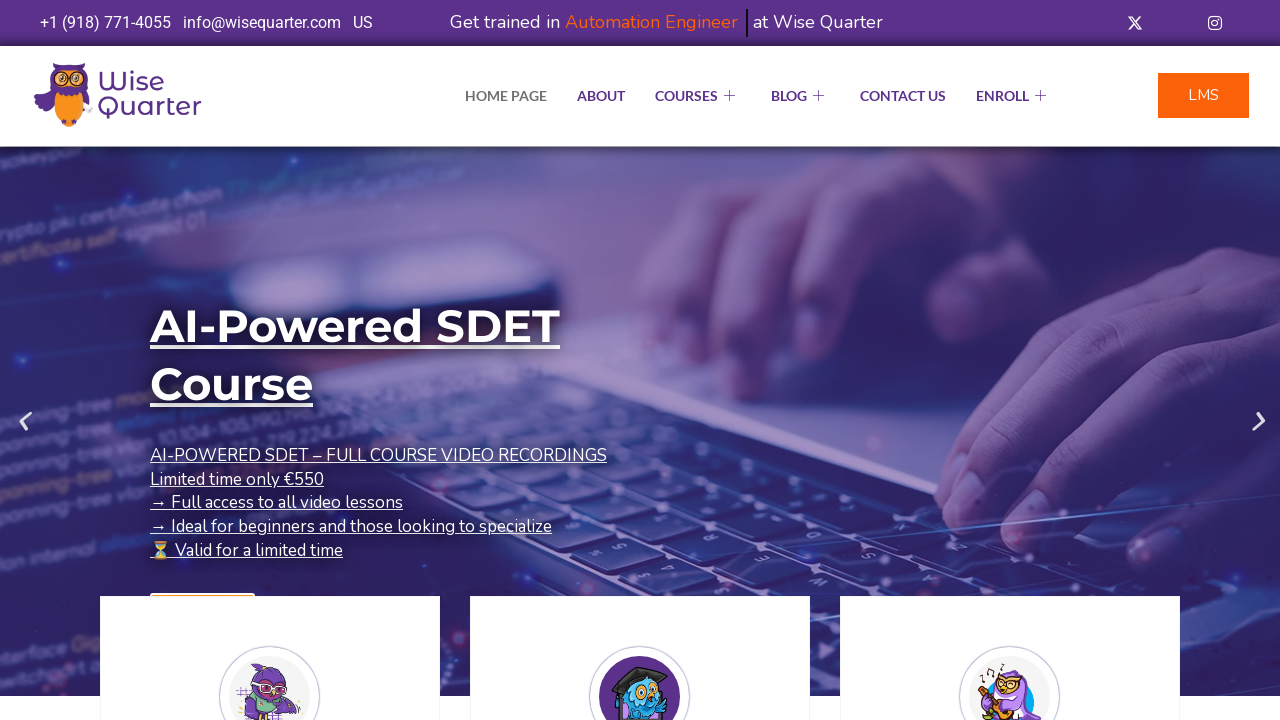

Verified that the current URL contains 'wisequarter'
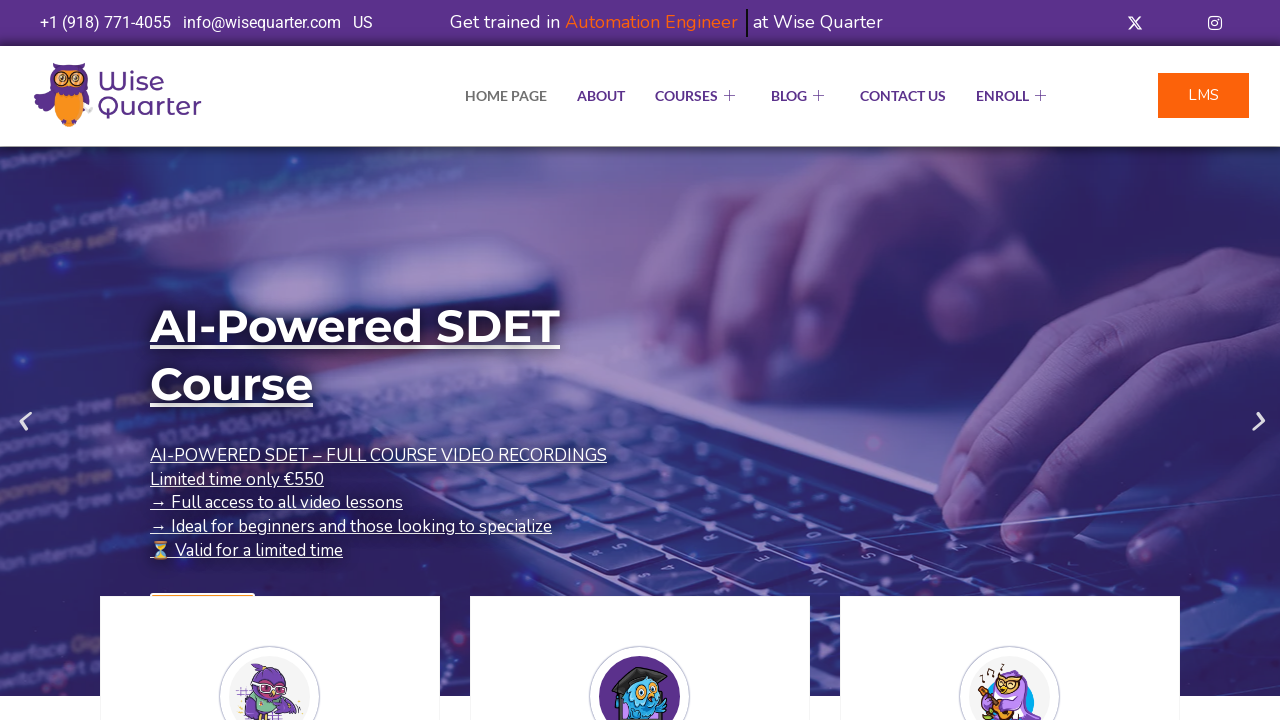

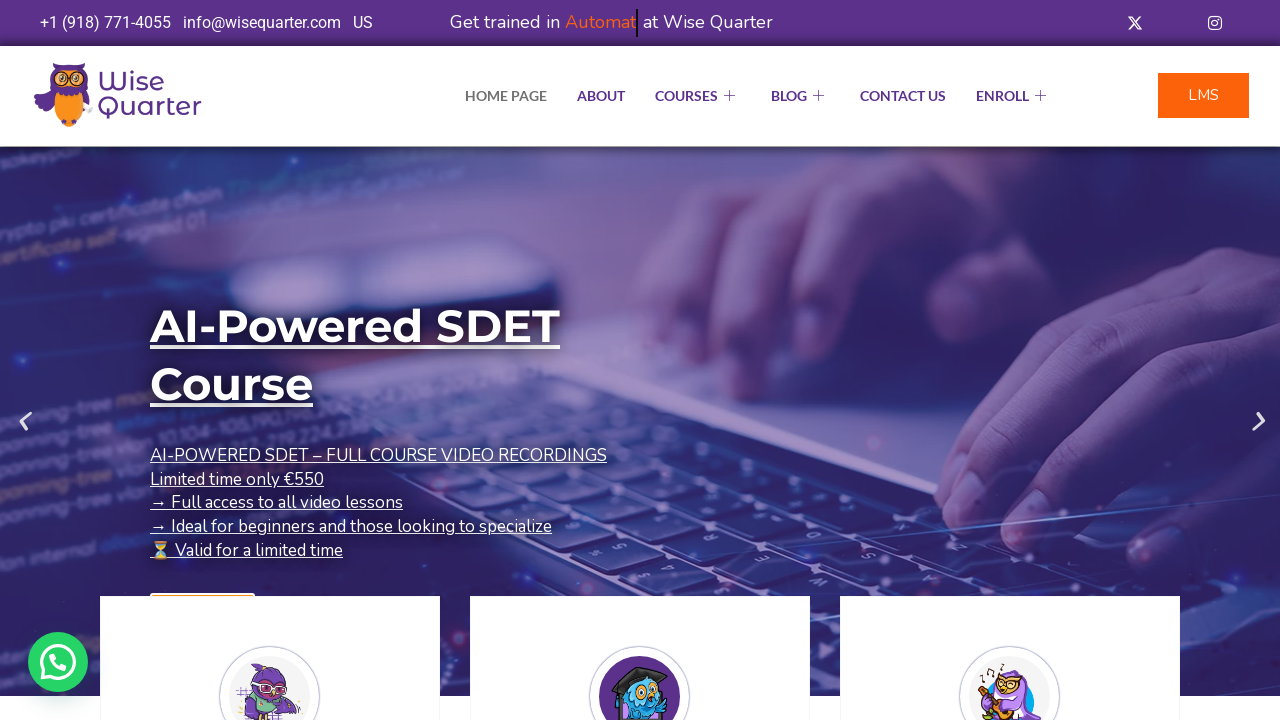